Sets a custom viewport size and navigates to the practice page to test responsive behavior

Starting URL: https://practice.cydeo.com/

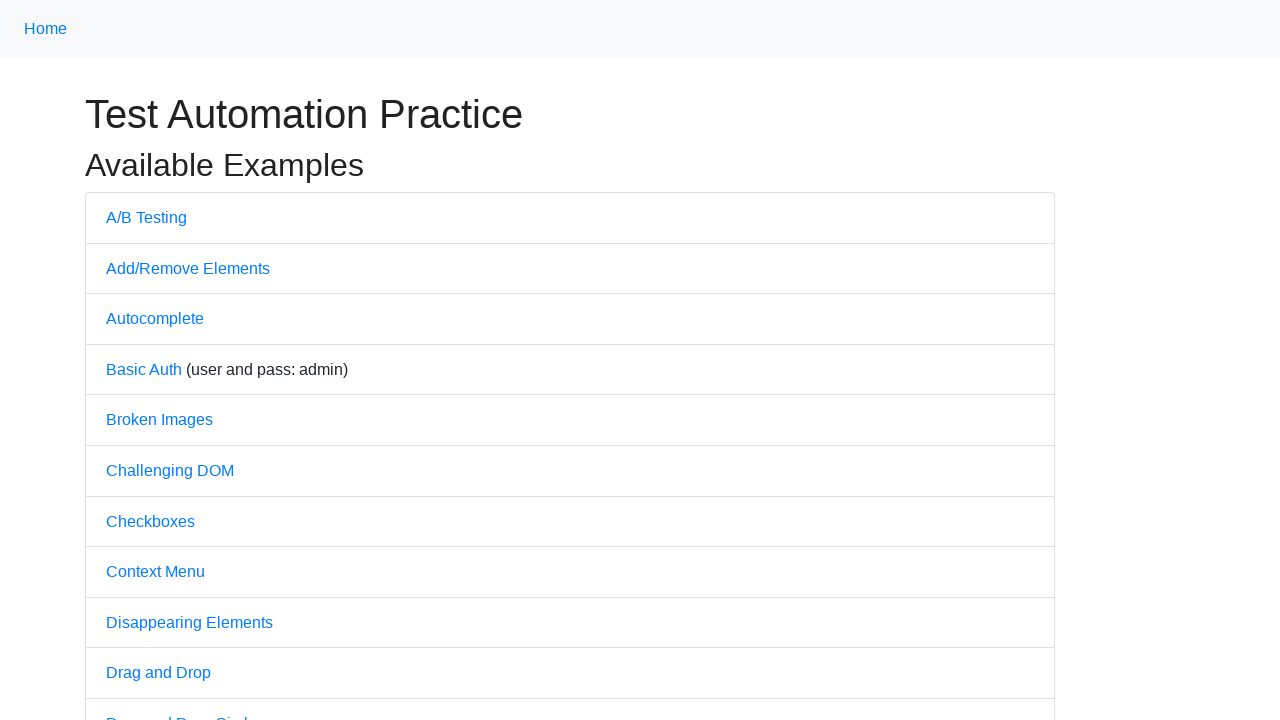

Set viewport size to 1500x1080 for responsive testing
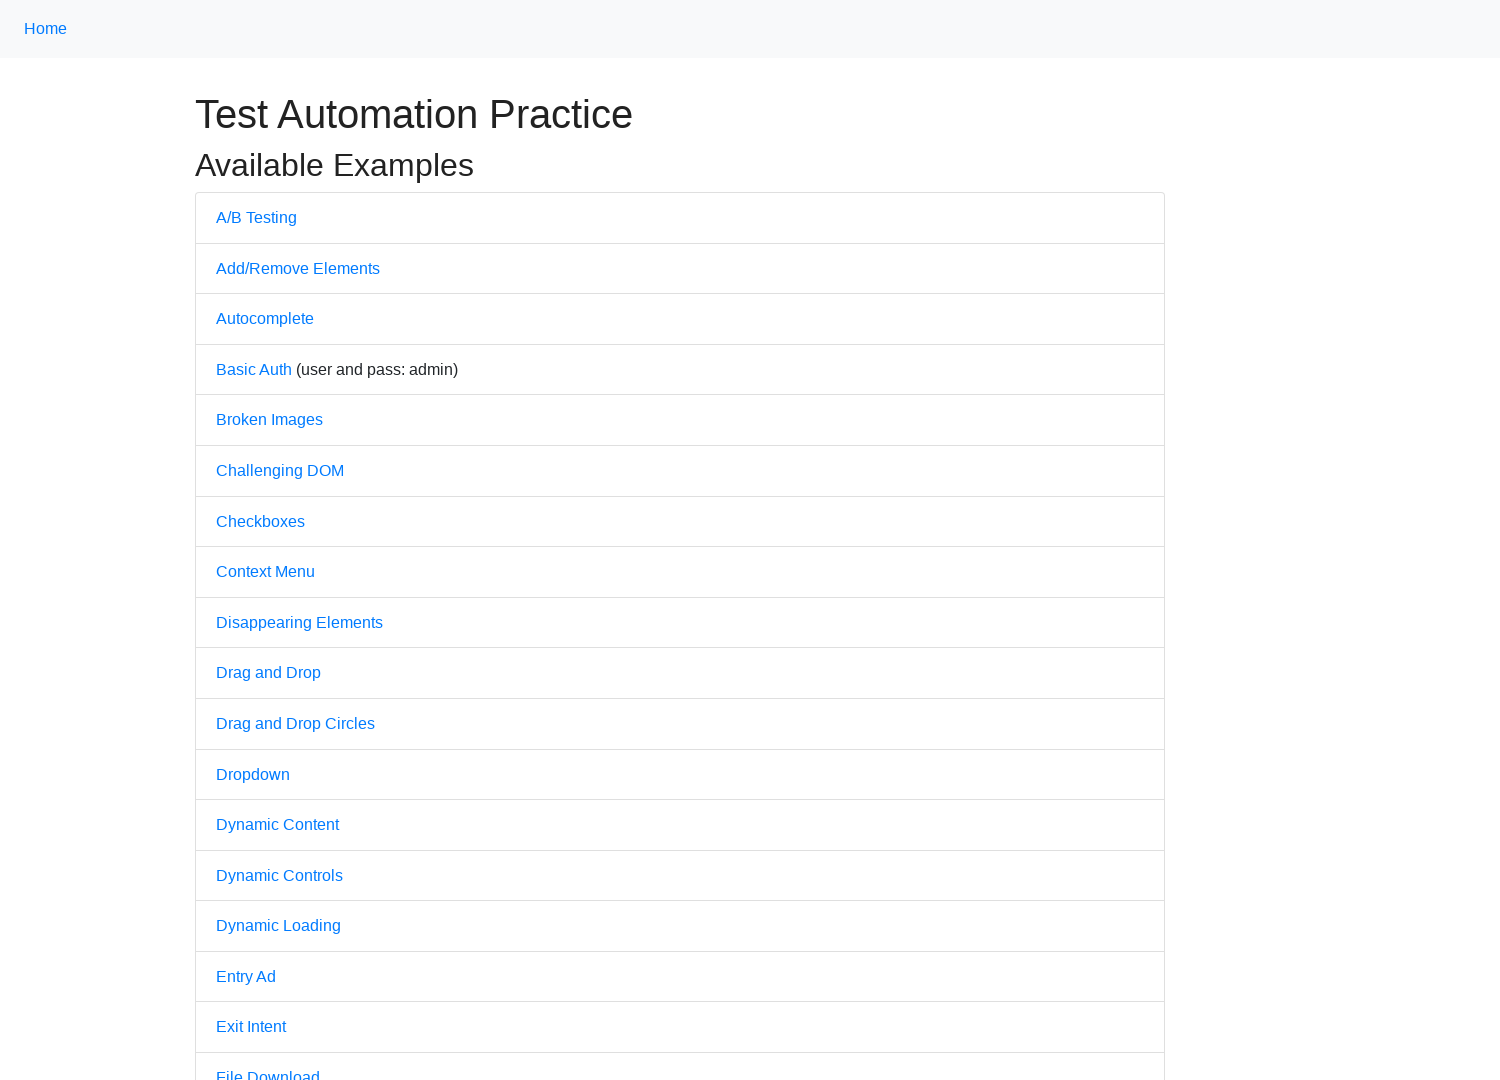

Practice page loaded and DOM content ready
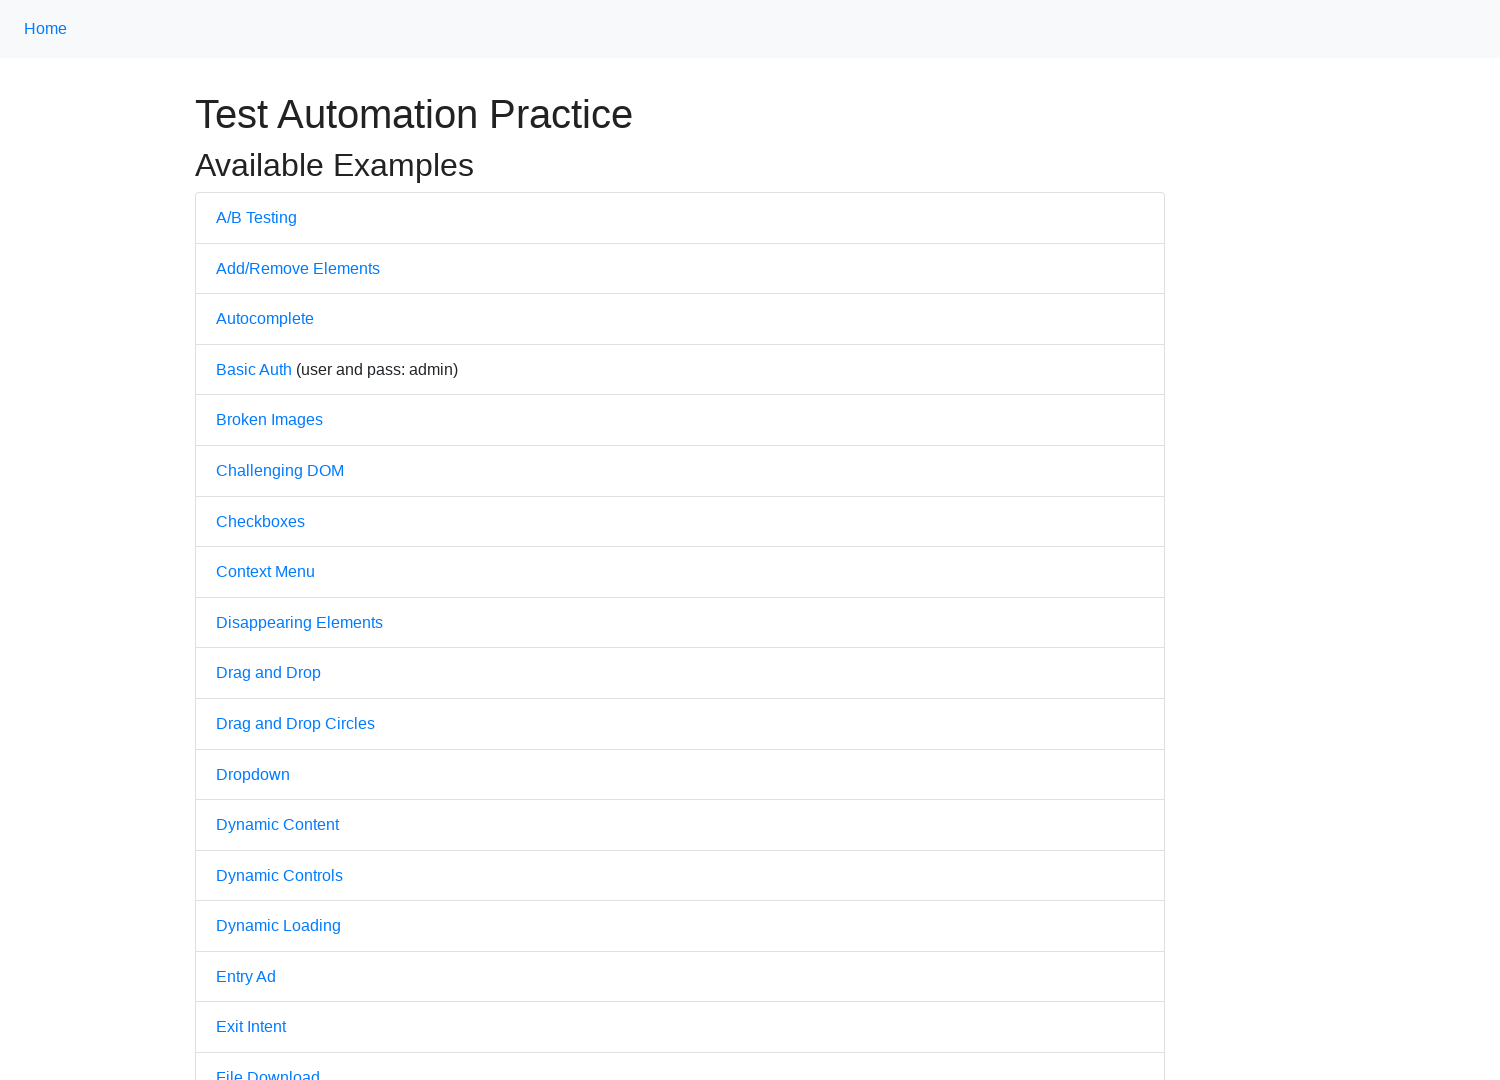

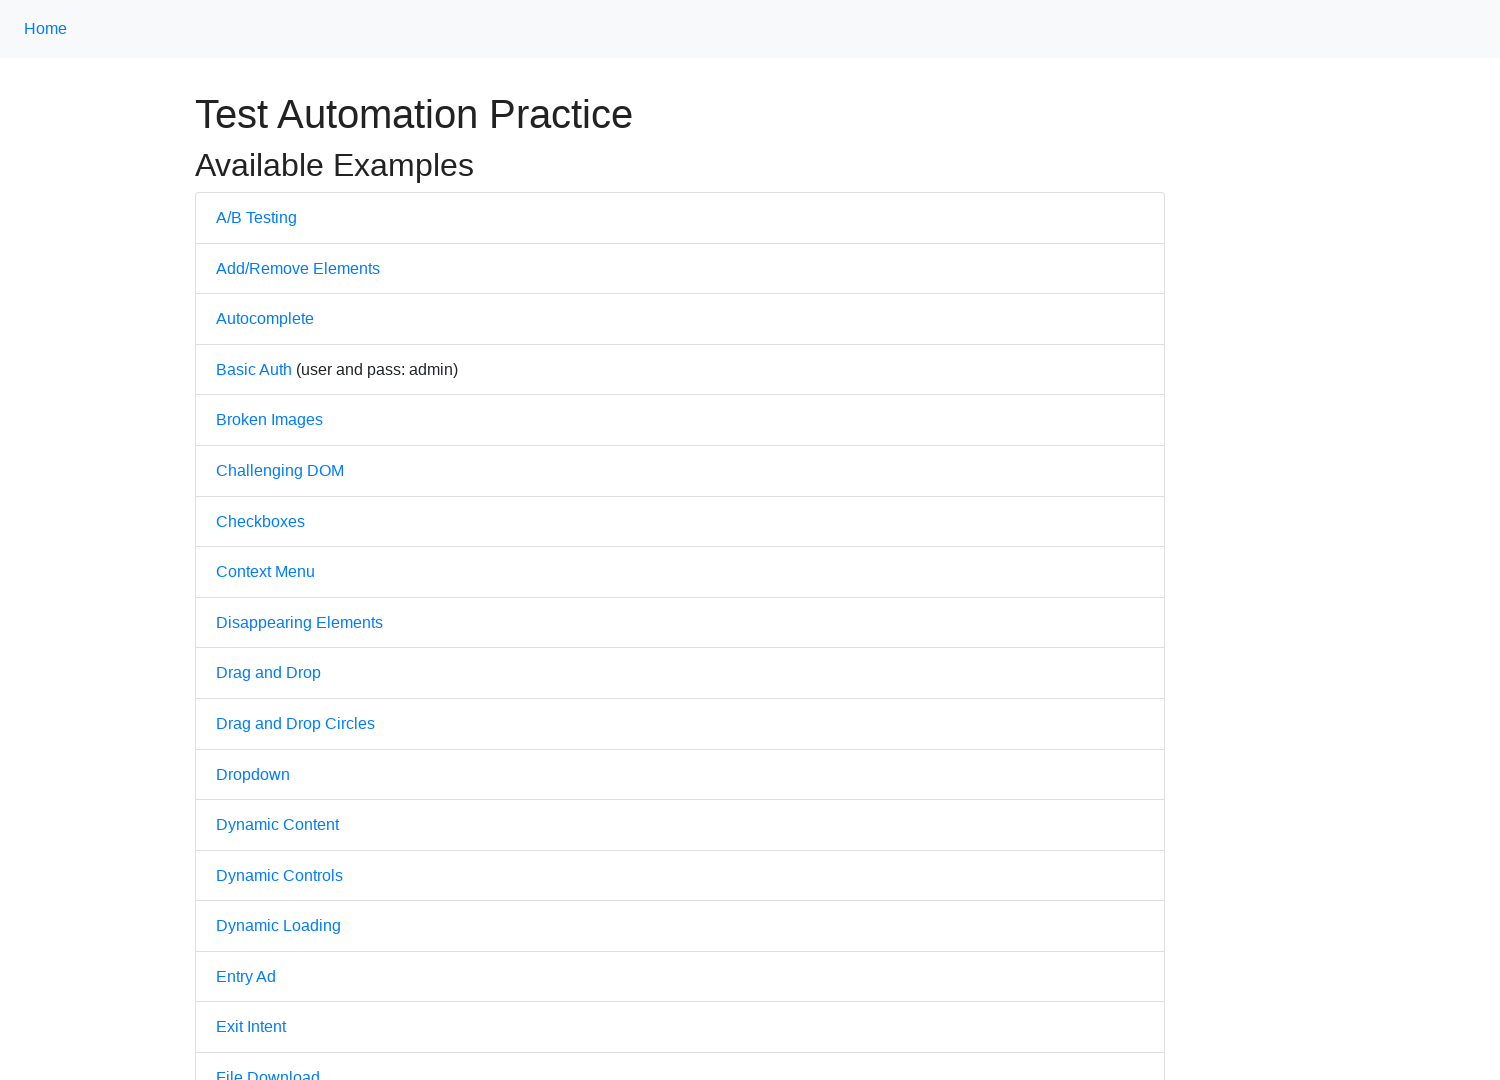